Tests creating a new paste on Pastebin by entering text content and selecting an expiration time from a dropdown menu

Starting URL: https://pastebin.com/

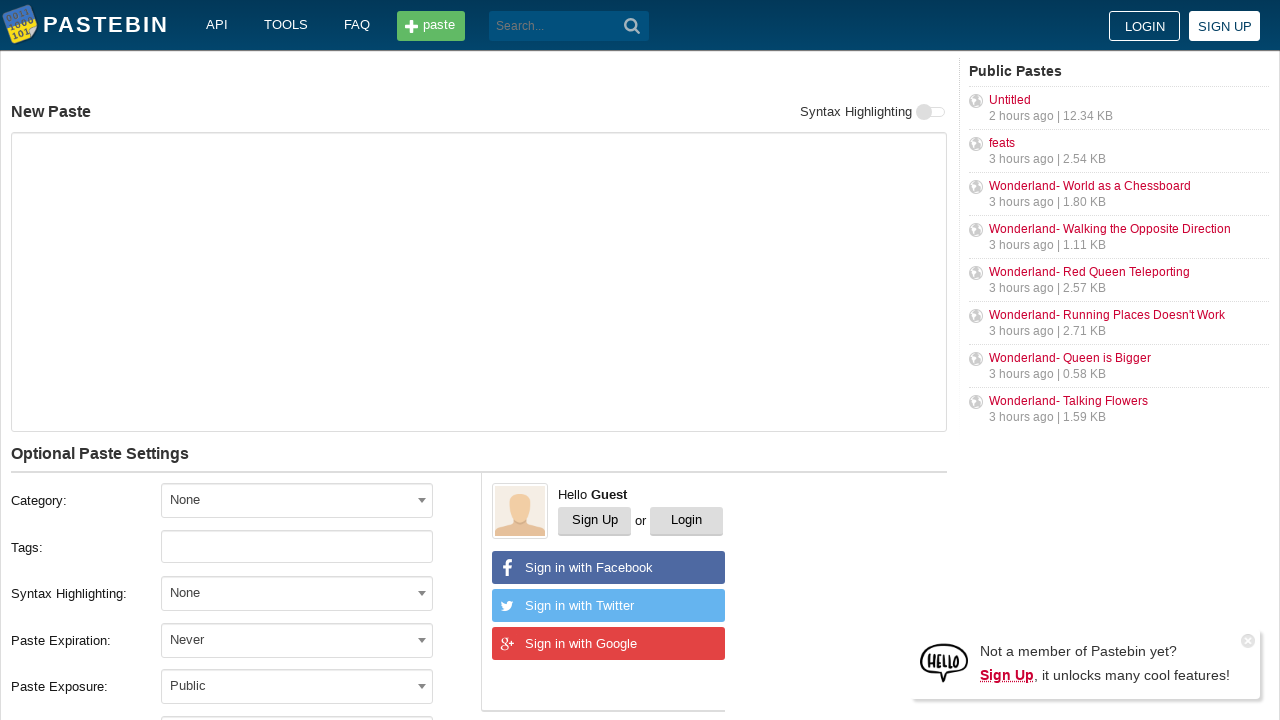

Filled paste text area with 'Hello from WebDriver' on #postform-text
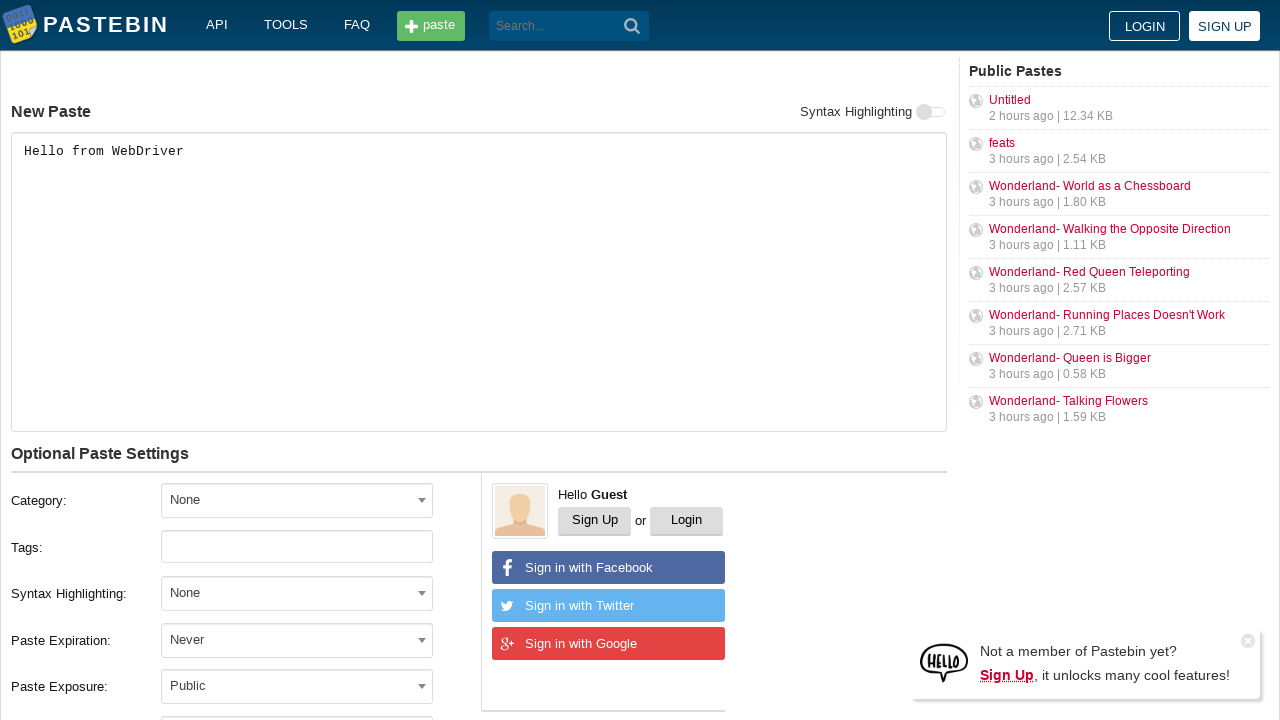

Clicked expiration dropdown to open it at (297, 640) on #select2-postform-expiration-container
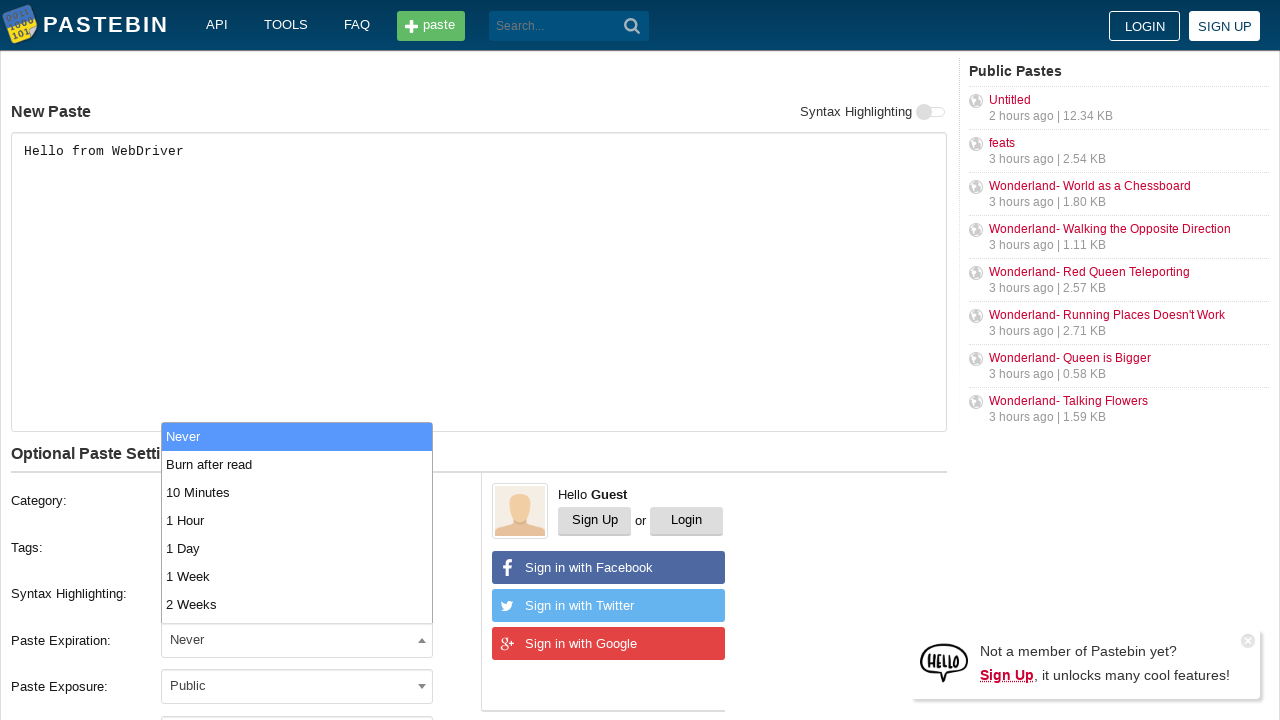

Dropdown options appeared
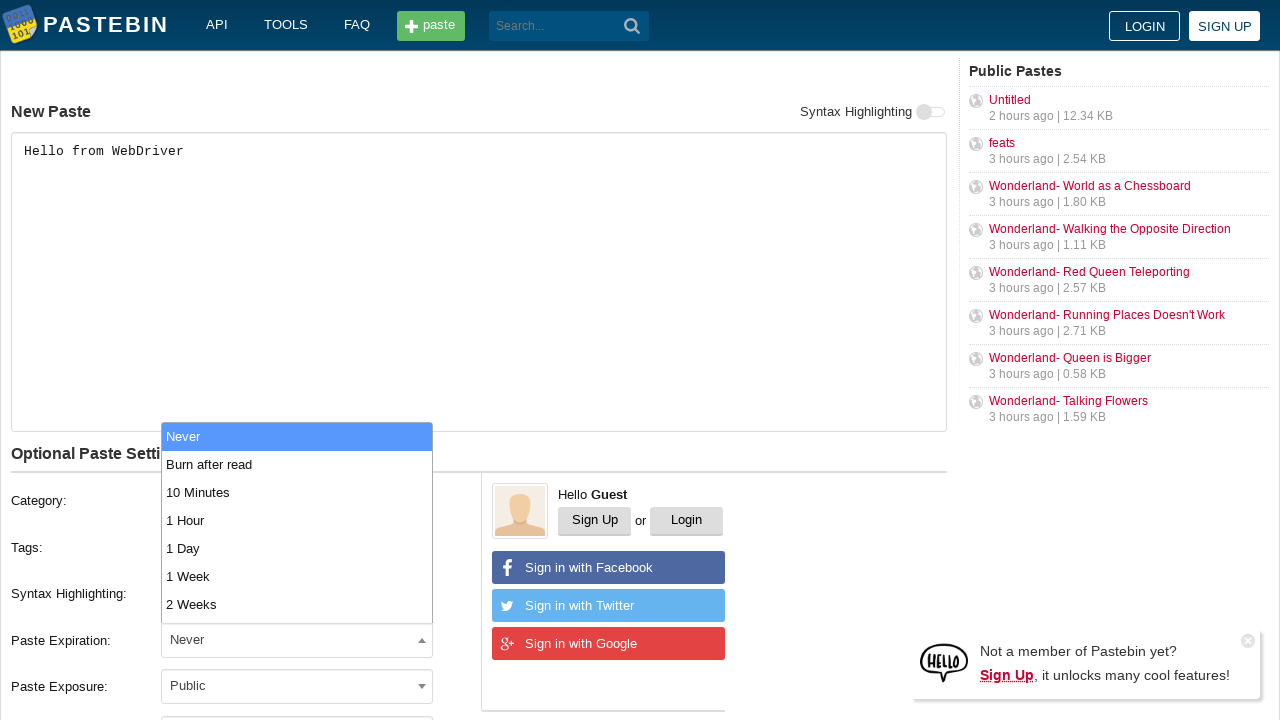

Selected '10 Minutes' expiration option from dropdown at (297, 492) on li[id*='select2-postform-expiration-result'][id*='10M']
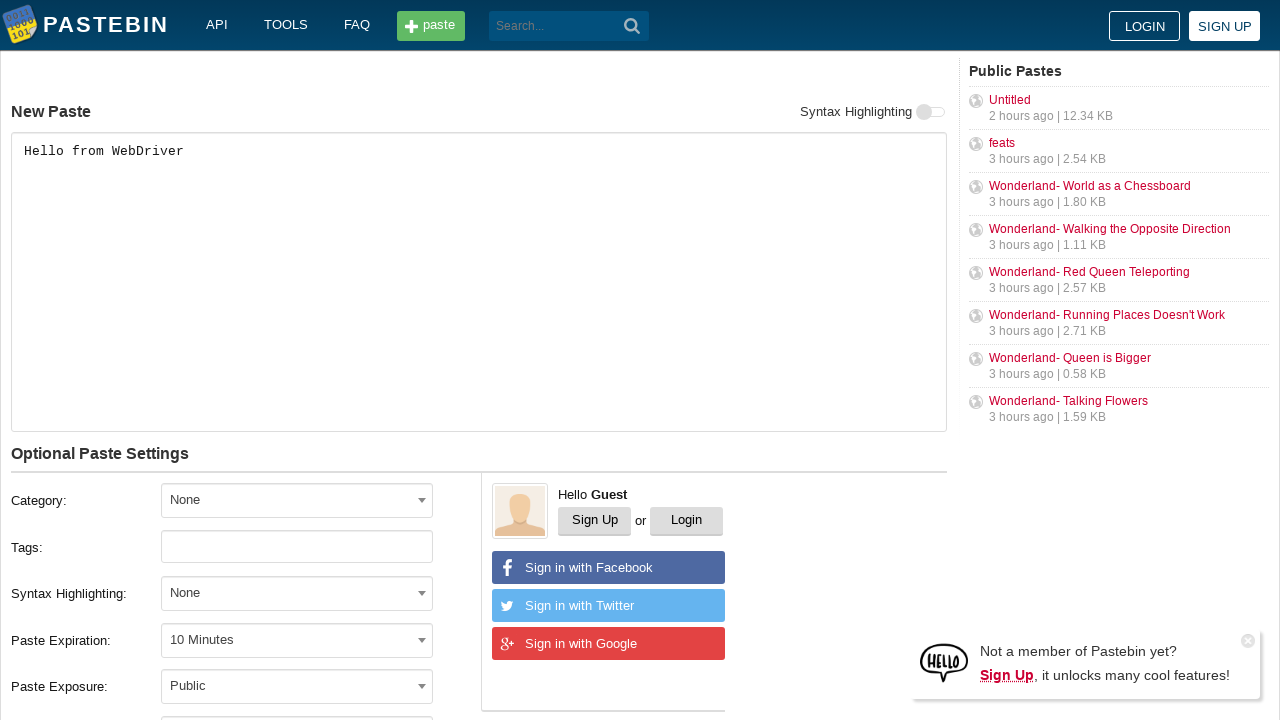

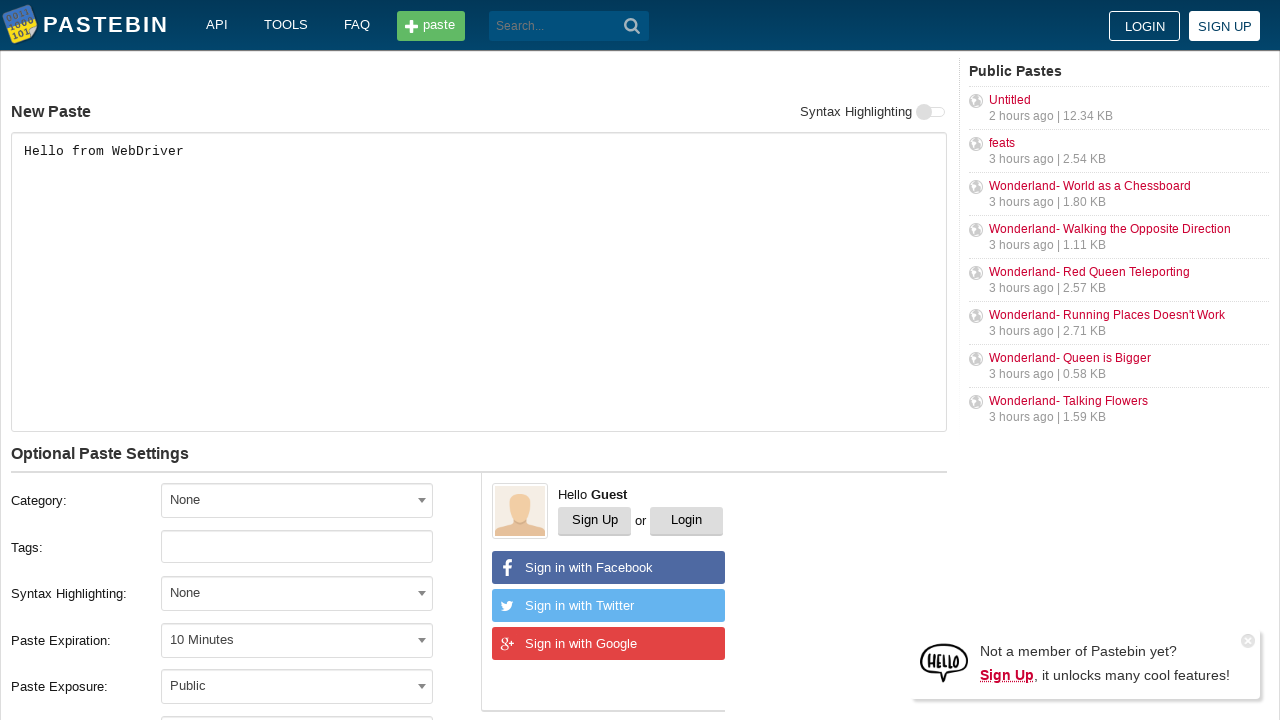